Tests file upload functionality by selecting a file through the file input element and submitting the upload form, then verifies the upload was successful.

Starting URL: https://the-internet.herokuapp.com/upload

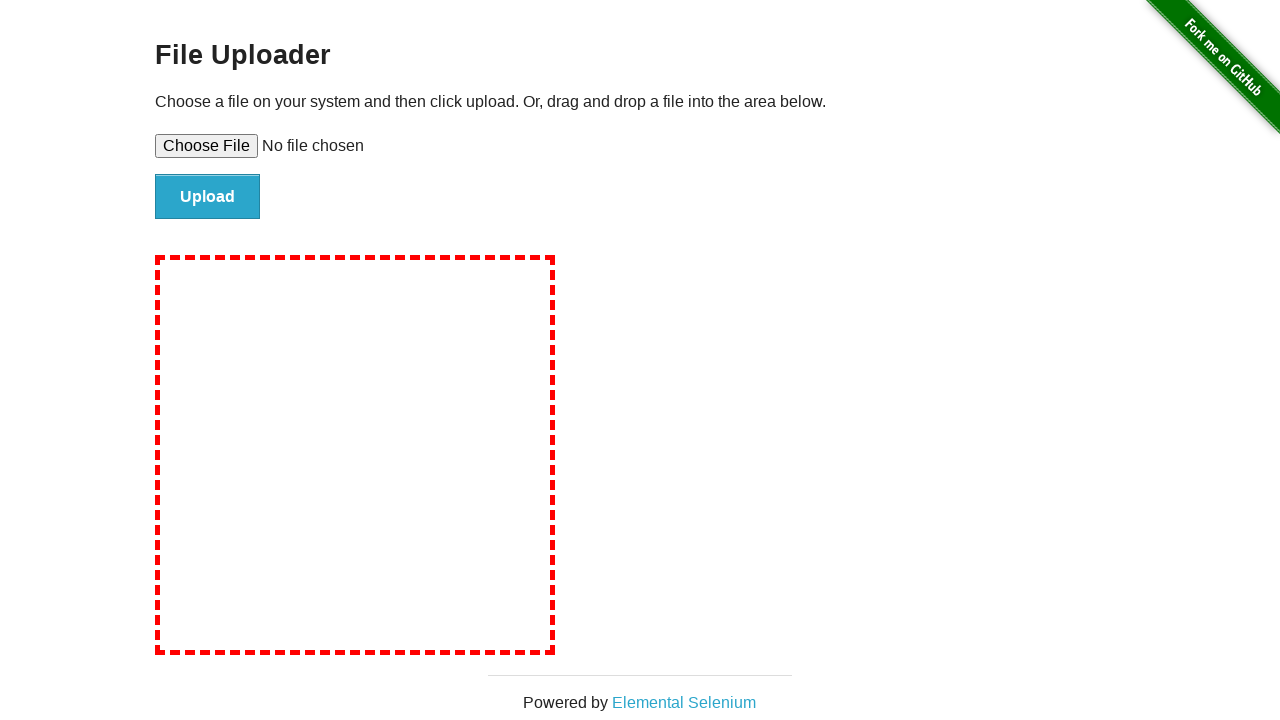

Created temporary test file at /tmp/test-upload-file.txt
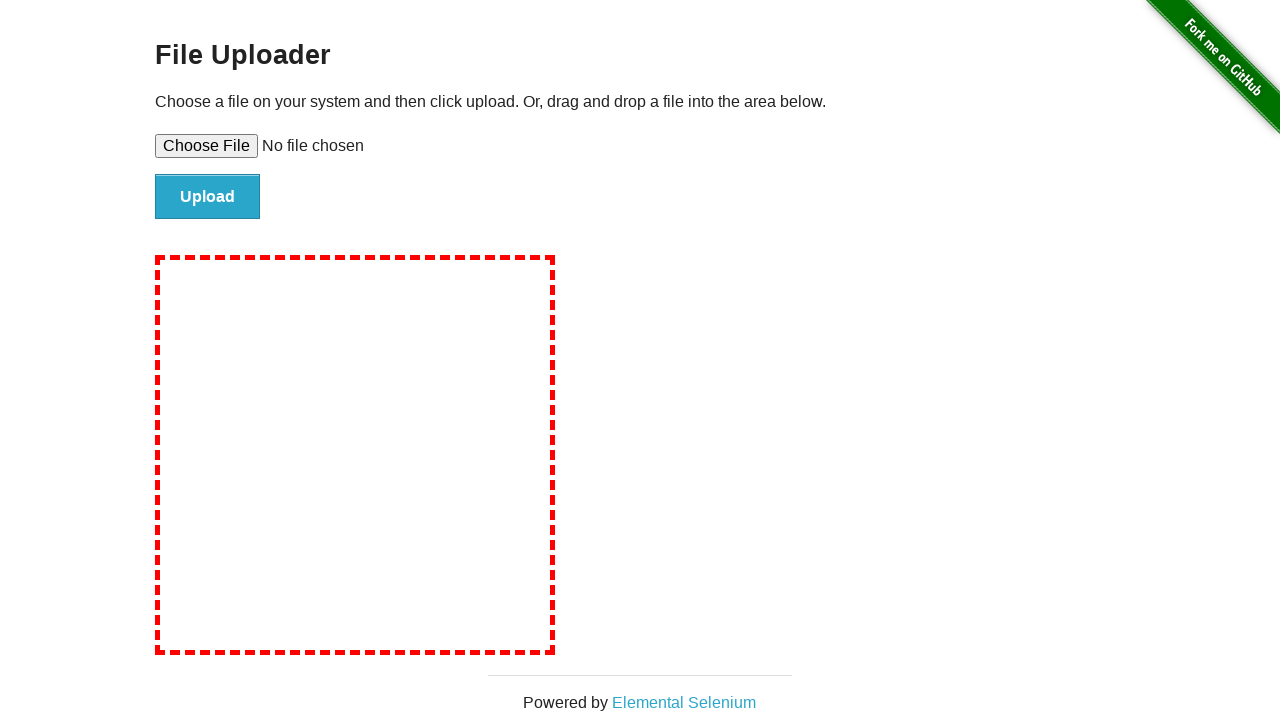

Selected test file for upload via file input element
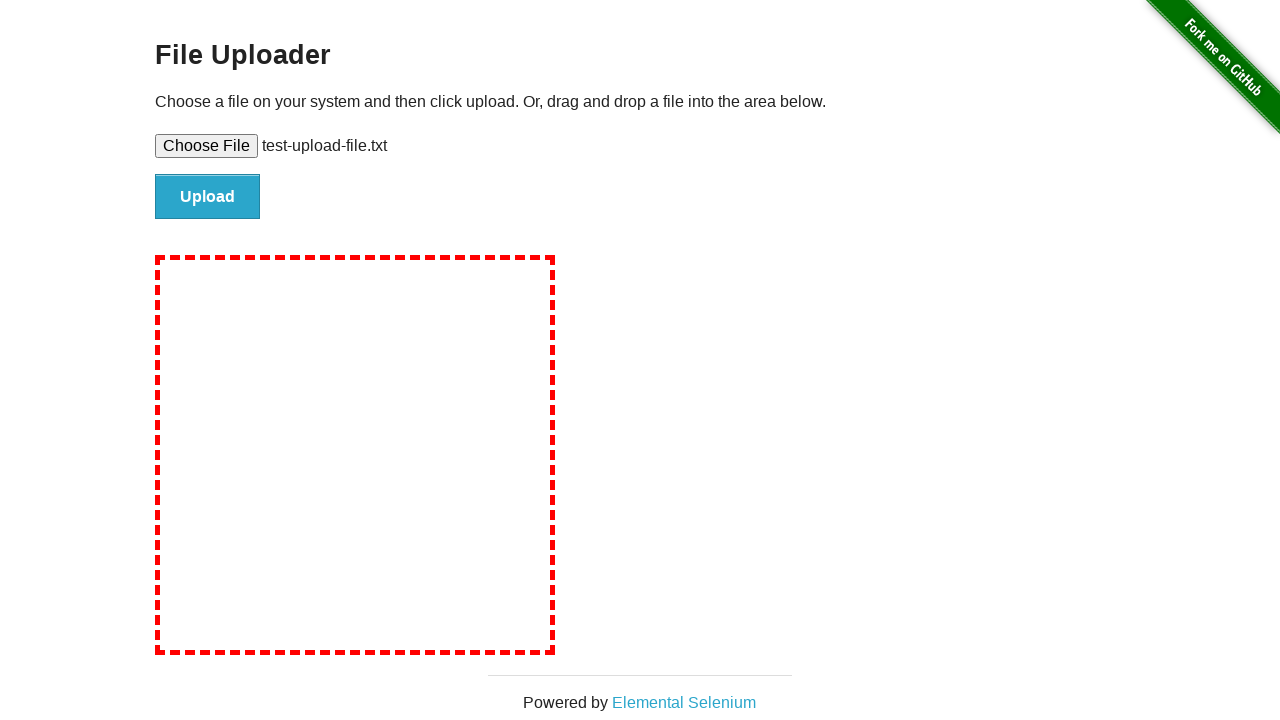

Clicked file submit button to upload the file at (208, 197) on #file-submit
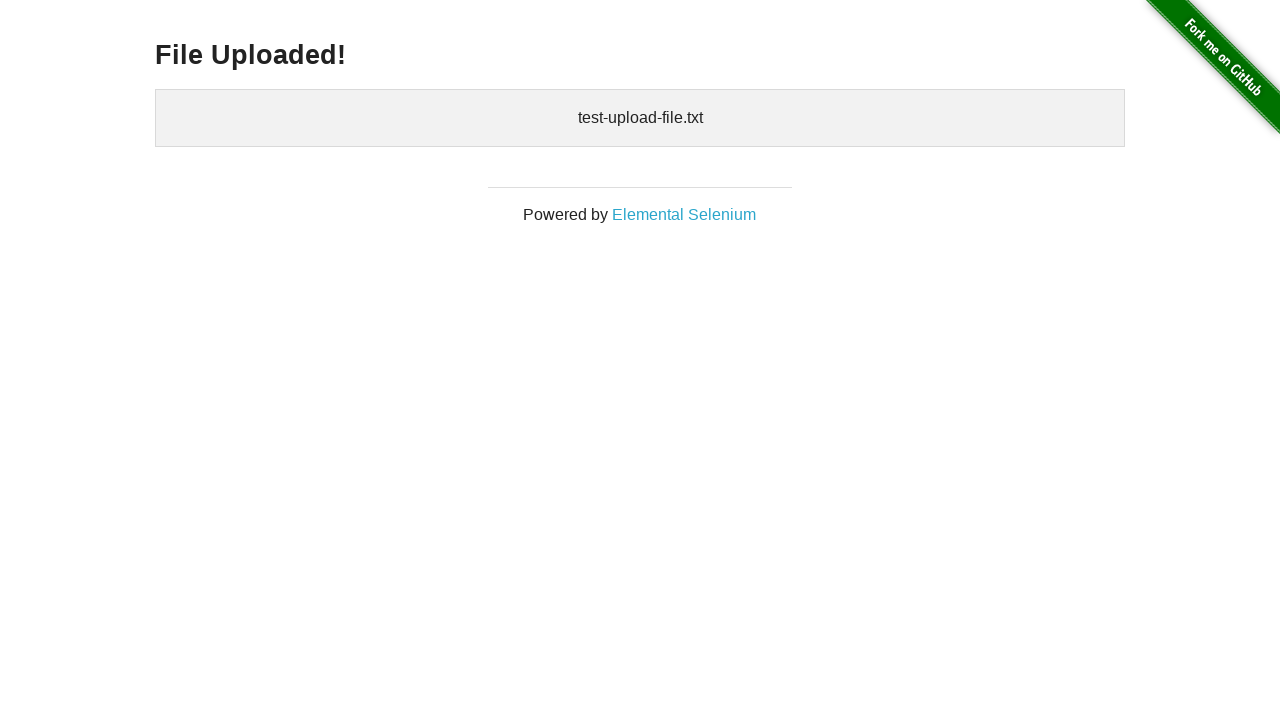

File upload successful - success message appeared
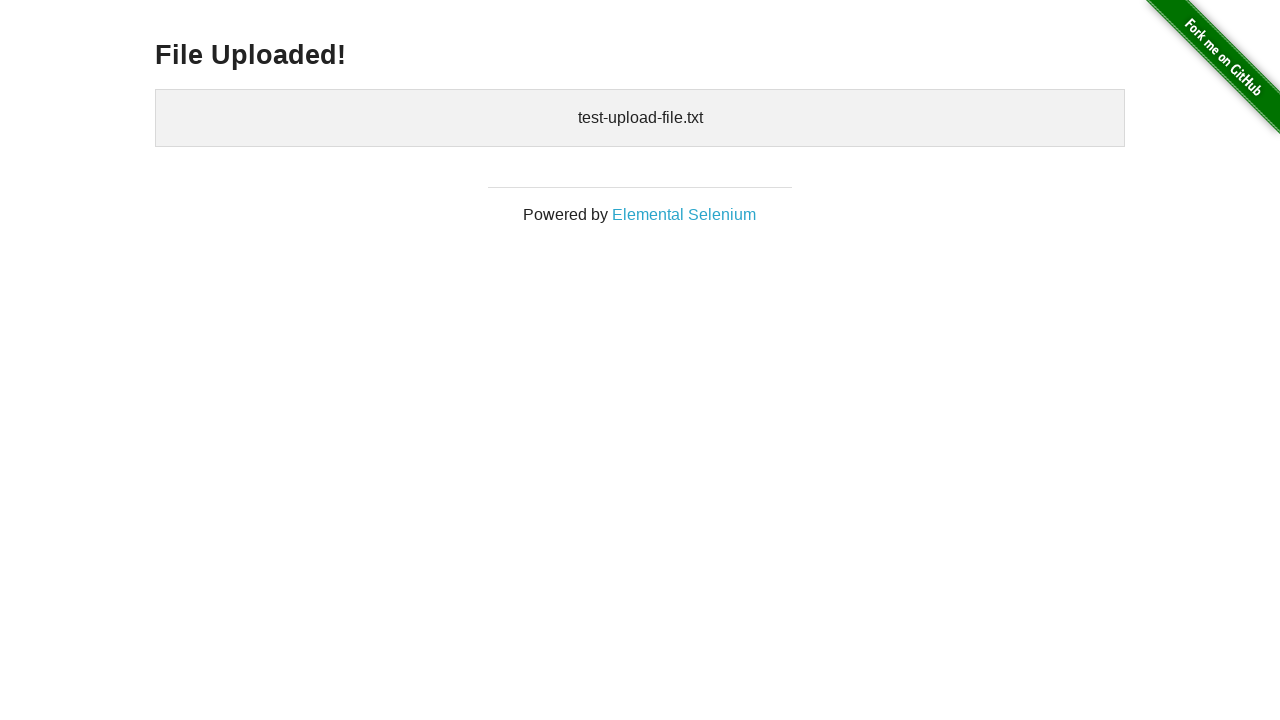

Cleaned up temporary test file
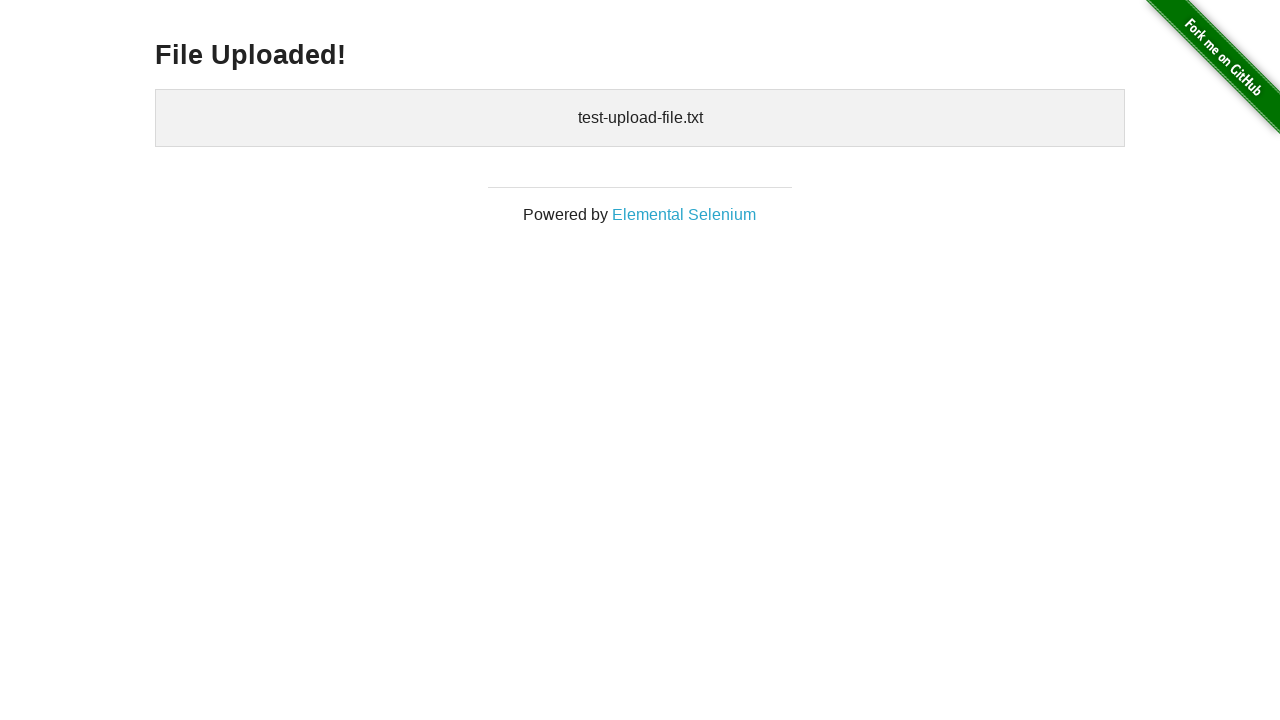

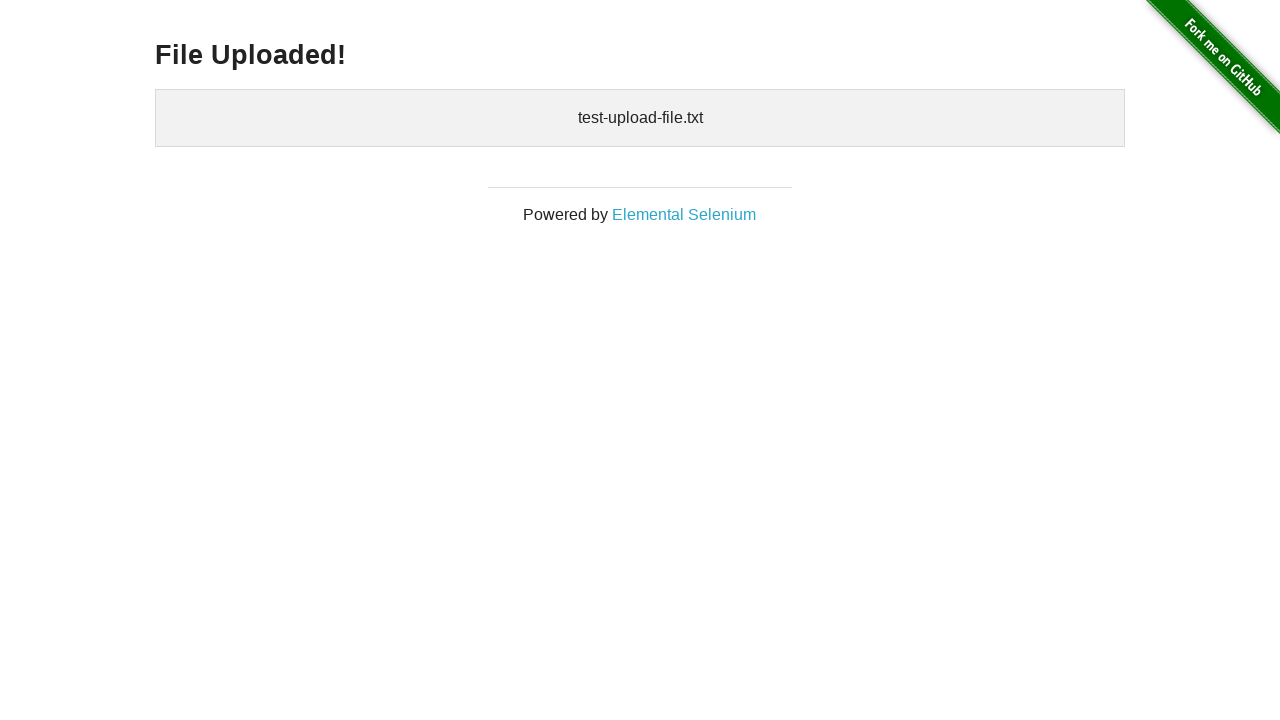